Tests the user registration form by filling in account details including username, email, password, and accepting terms before submitting

Starting URL: https://advantageonlineshopping.com/#/register

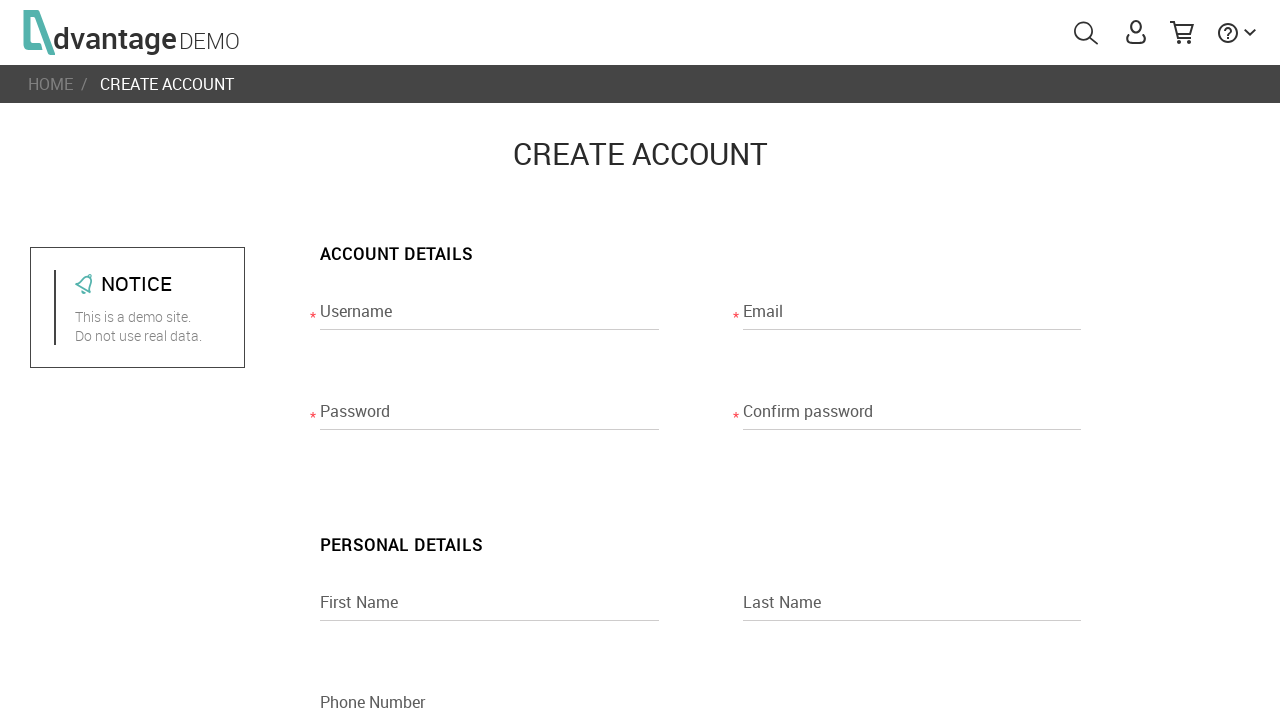

Entered username '51747c22c1' in registration form on input[name="usernameRegisterPage"]
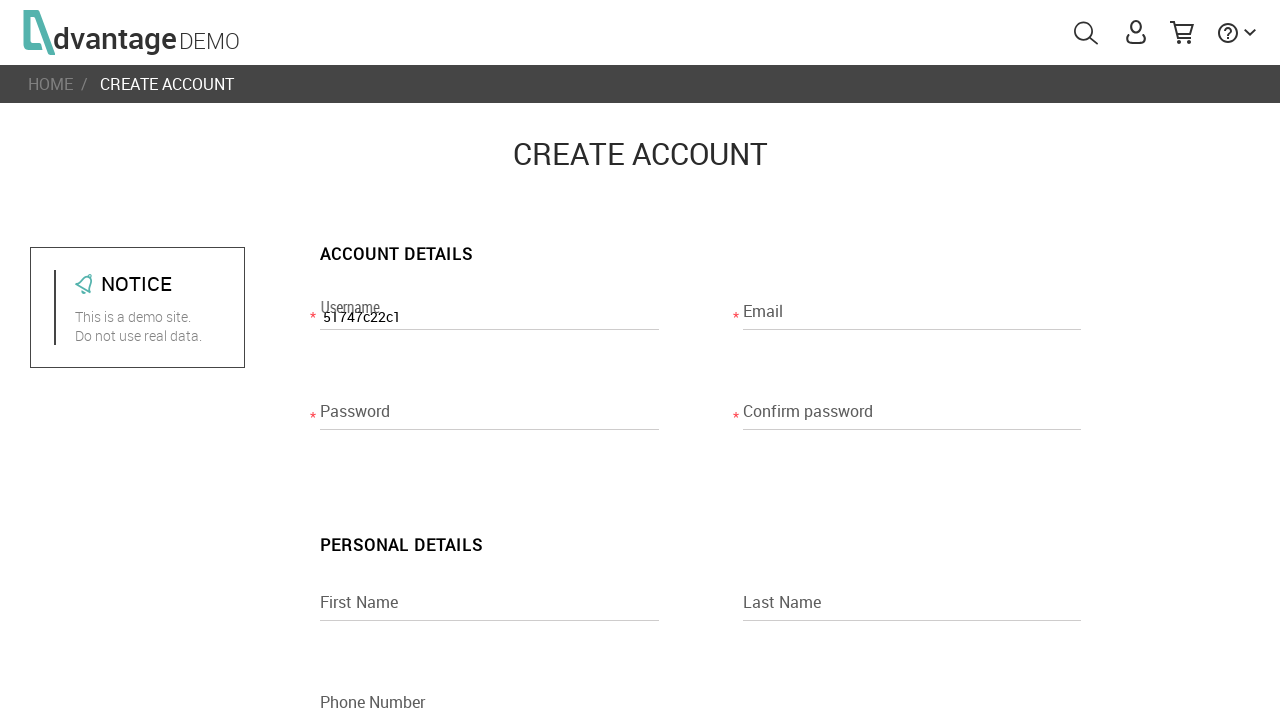

Entered email address 'testuser847@example.com' on input[name="emailRegisterPage"]
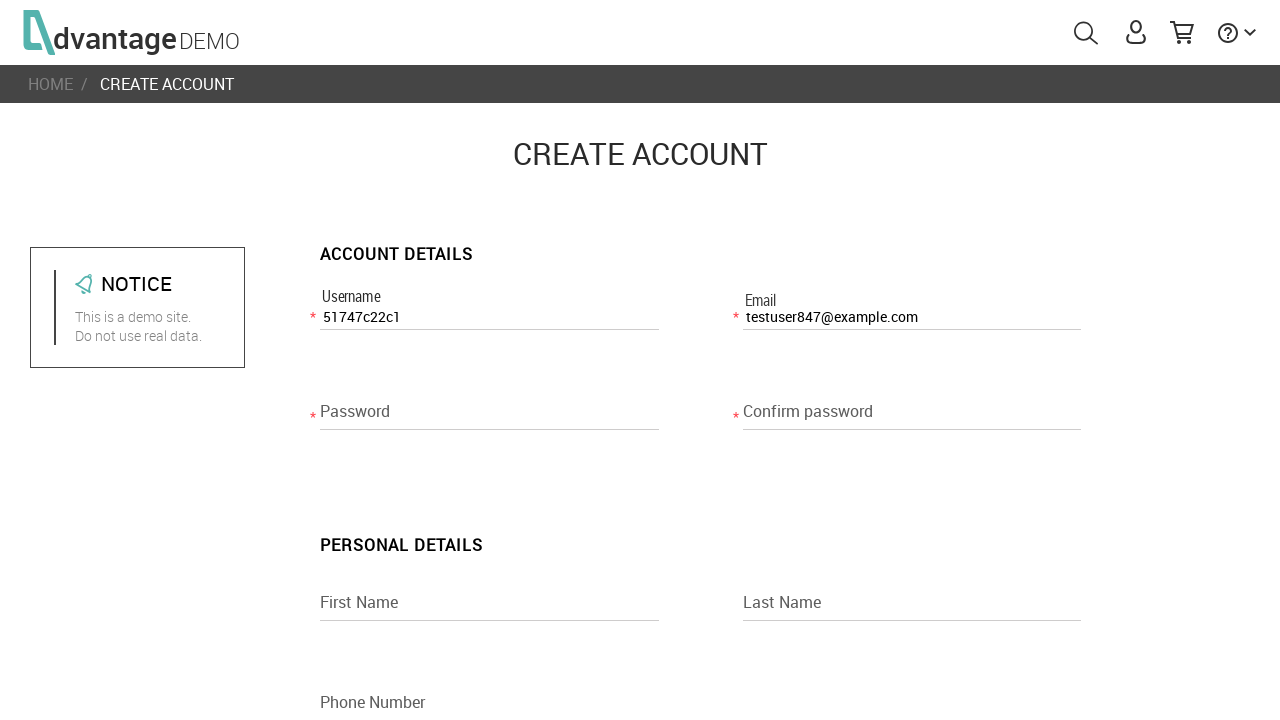

Entered password in password field on input[name="passwordRegisterPage"]
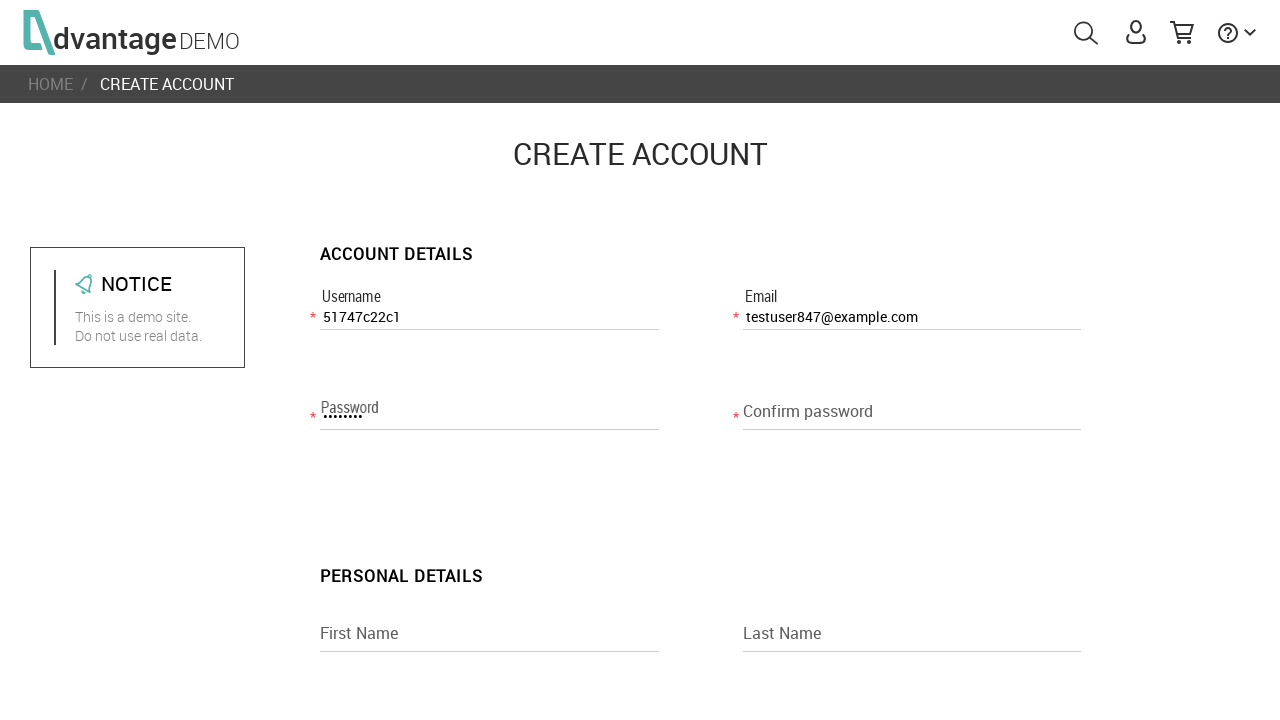

Confirmed password by entering it again on input[name="confirm_passwordRegisterPage"]
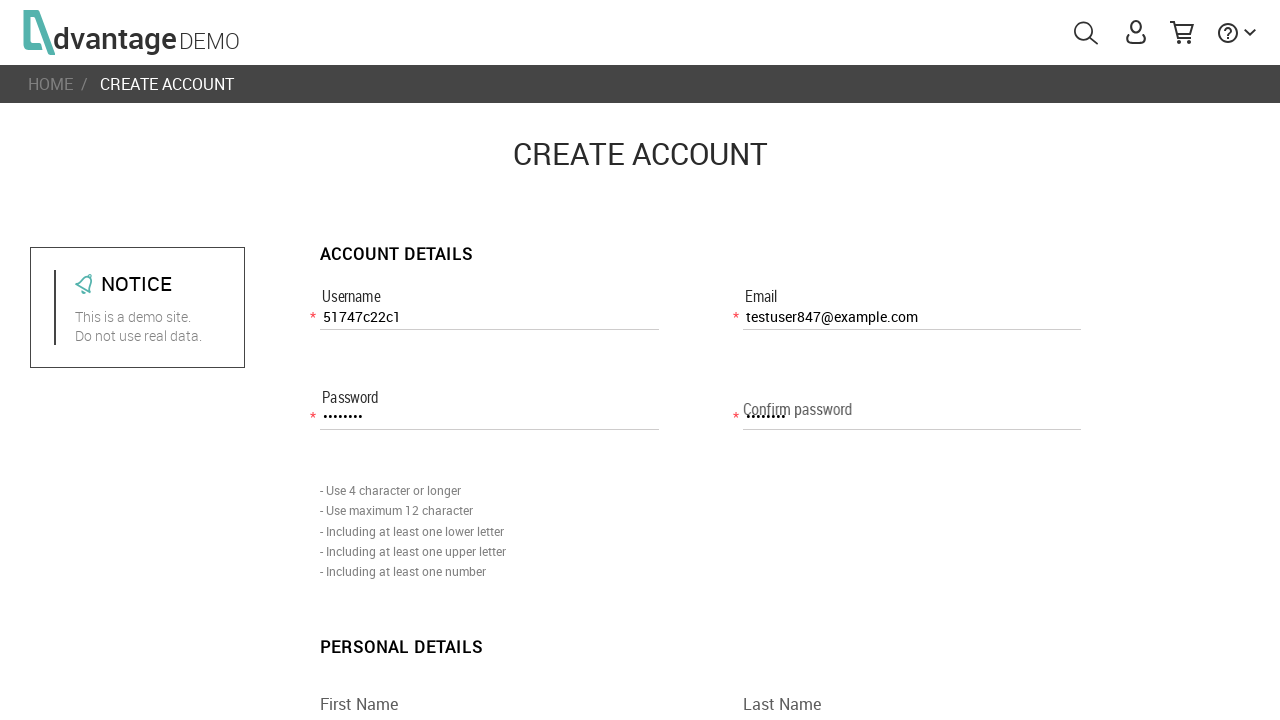

Checked 'I agree to terms' checkbox at (328, 712) on input[name="i_agree"]
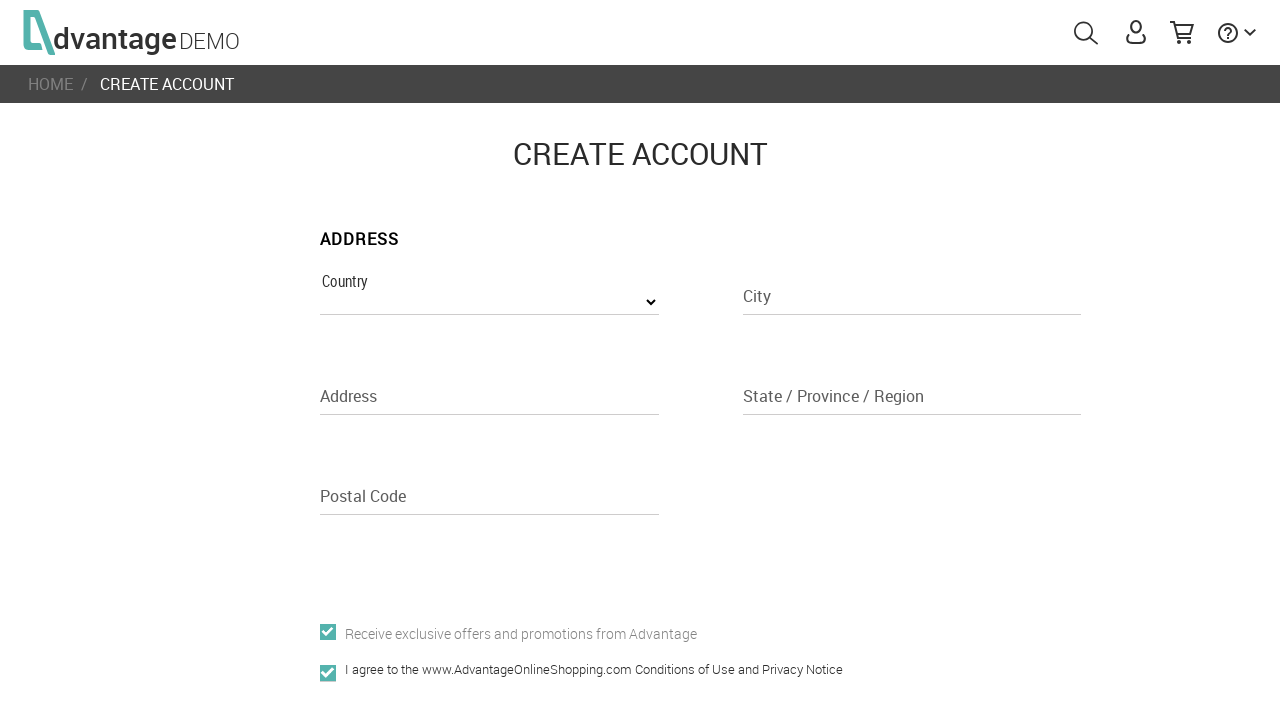

Unchecked promotional offers checkbox at (328, 632) on input[name="allowOffersPromotion"]
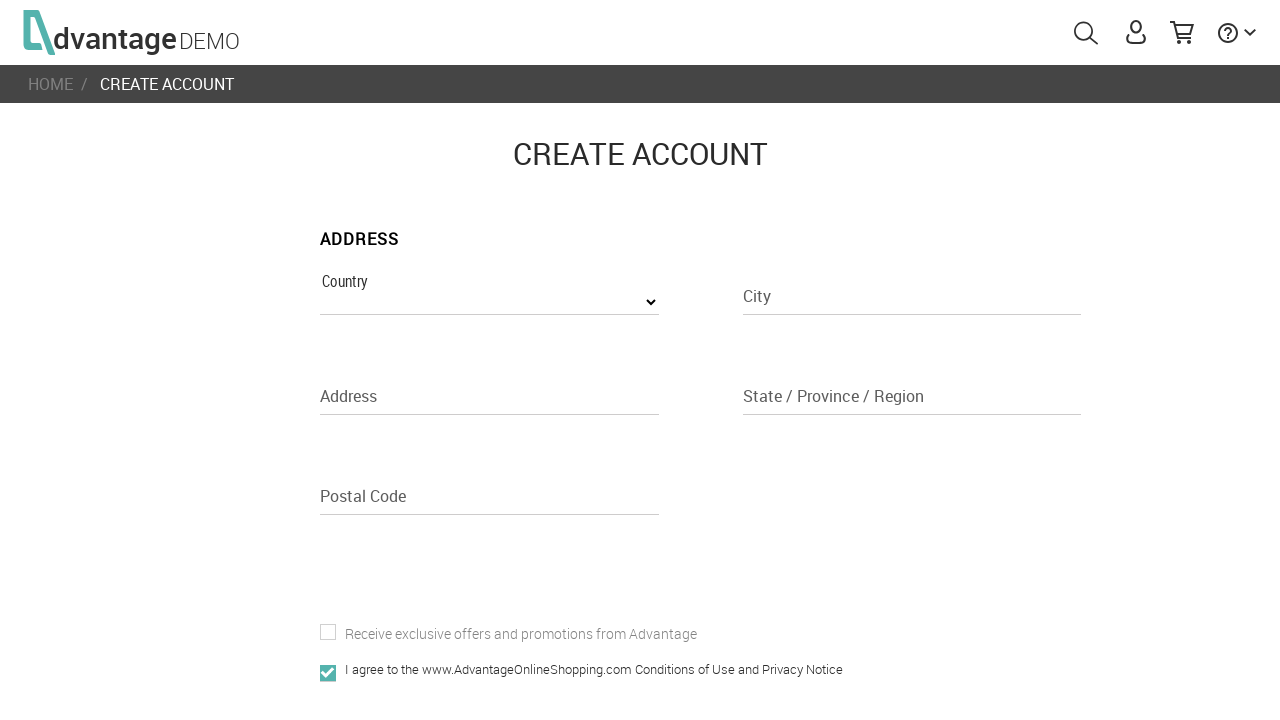

Clicked REGISTER button to submit user registration form at (640, 360) on internal:role=button[name="REGISTER"i]
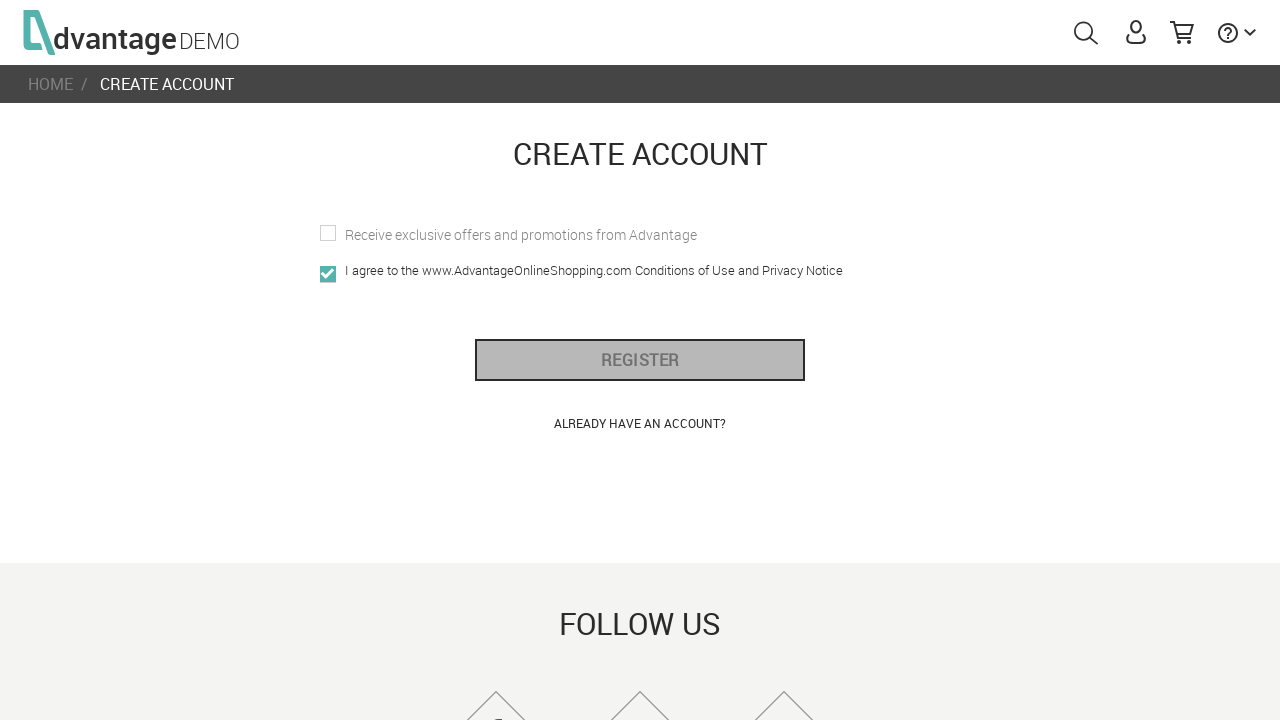

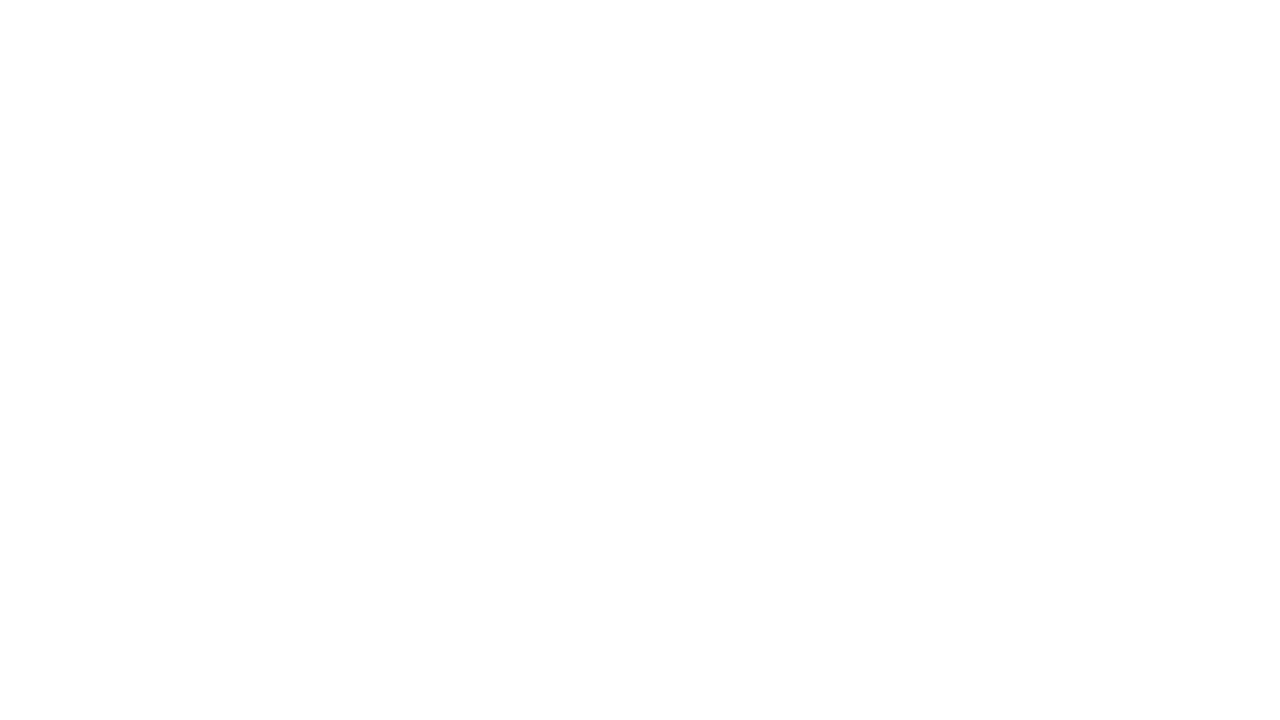